Navigates to Educative.io homepage and verifies that links containing 'dev' text are present on the page

Starting URL: https://www.educative.io/

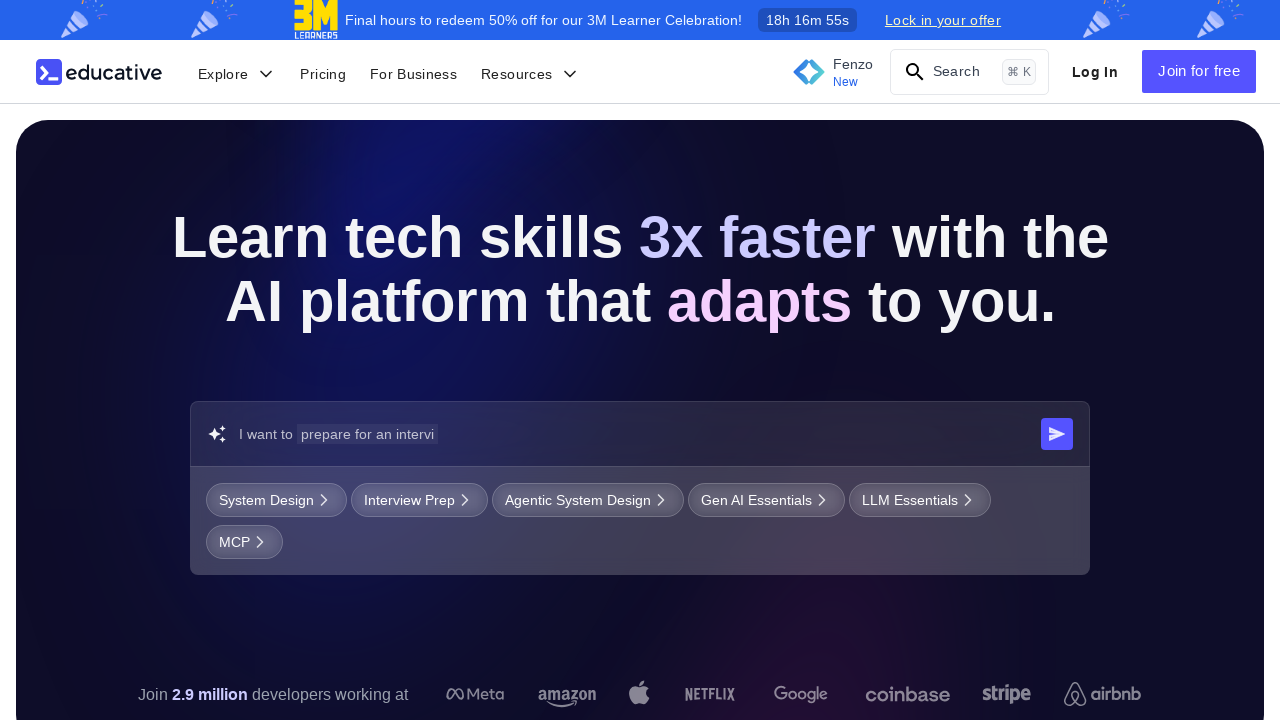

Waited for page to reach domcontentloaded state
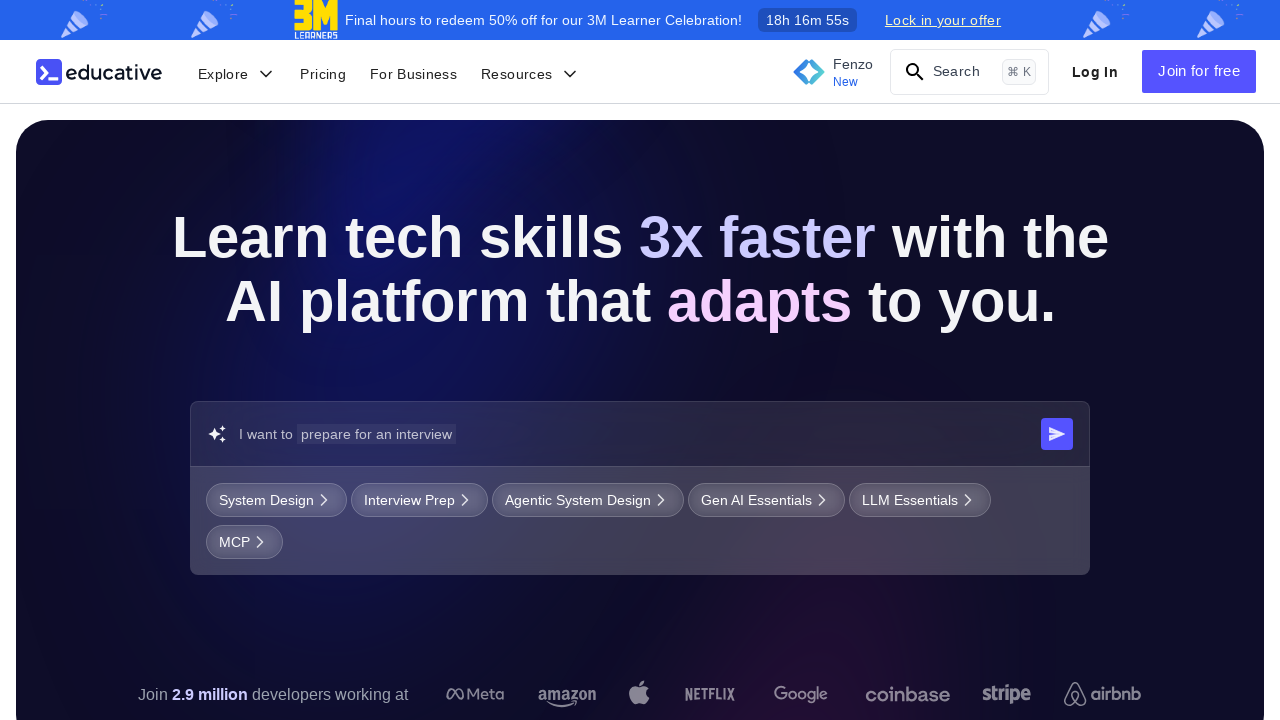

Verified that links containing 'dev' text are present on the page
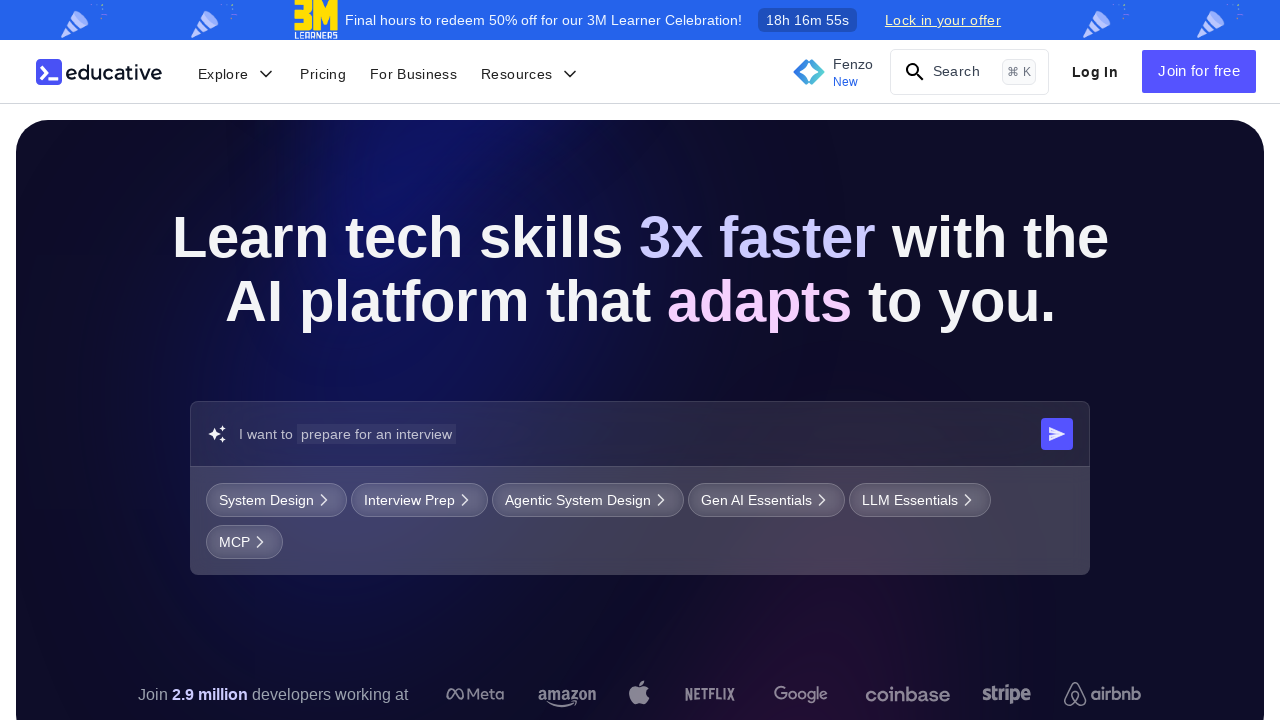

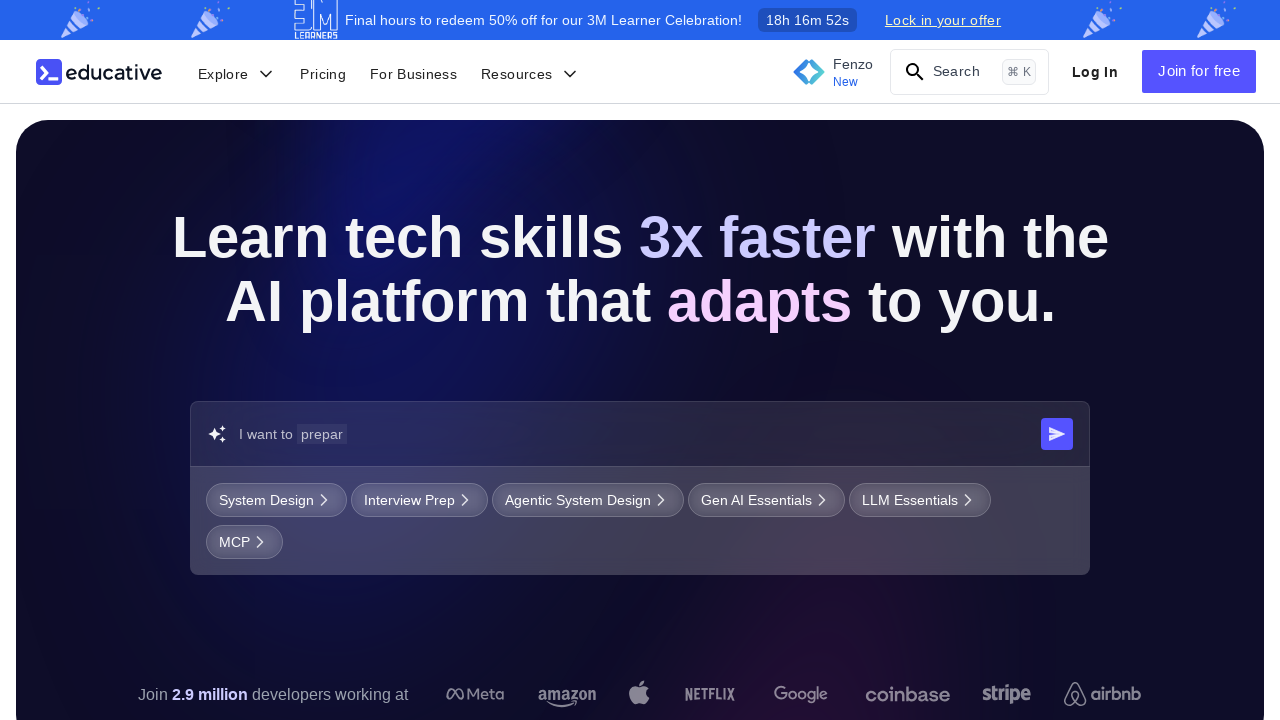